Tests relative locator functionality by finding and clicking on an experience radio button that is positioned to the right of a "Years of Experience" label

Starting URL: https://awesomeqa.com/practice.html

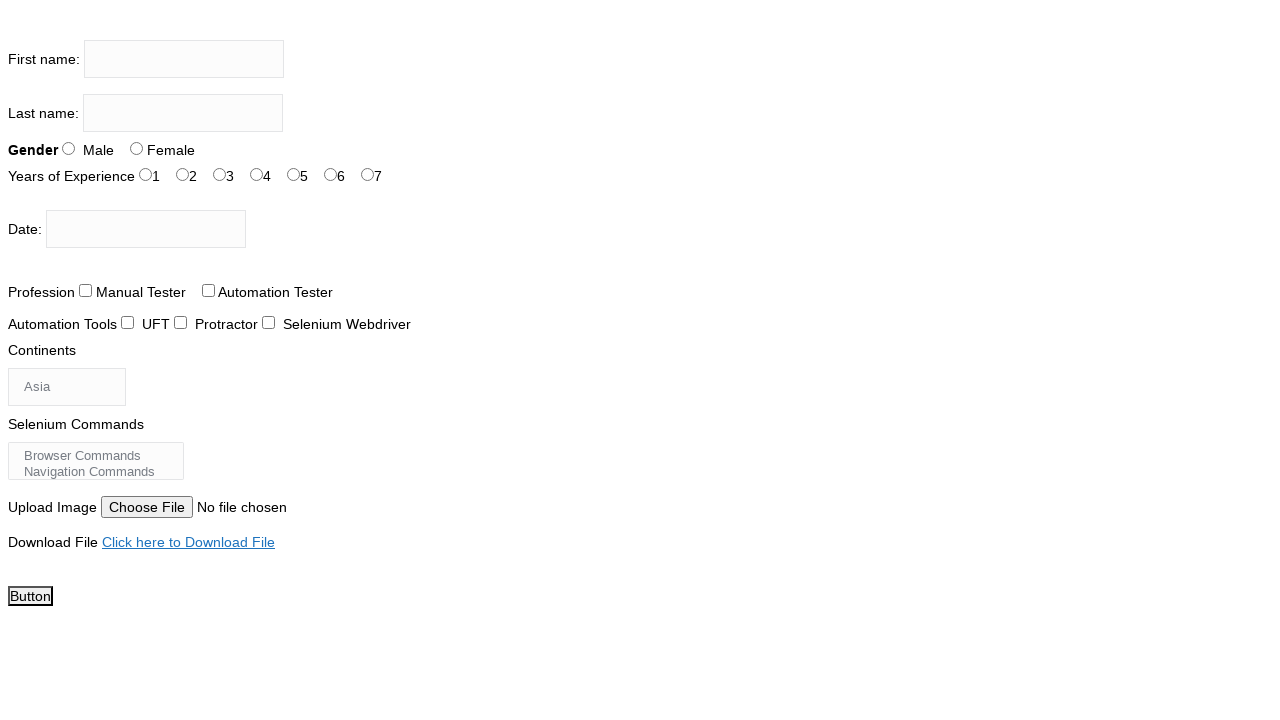

Located 'Years of Experience' span element
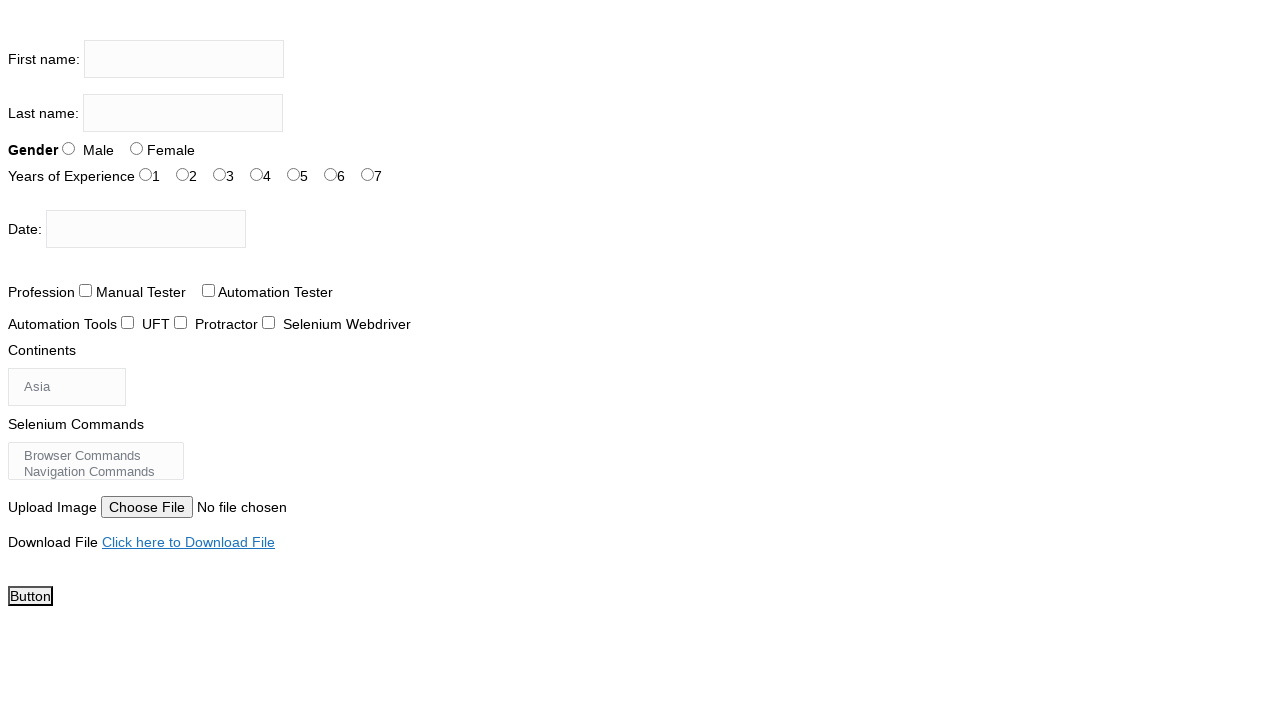

Clicked experience radio button to the right of 'Years of Experience' label at (146, 174) on input#exp-0
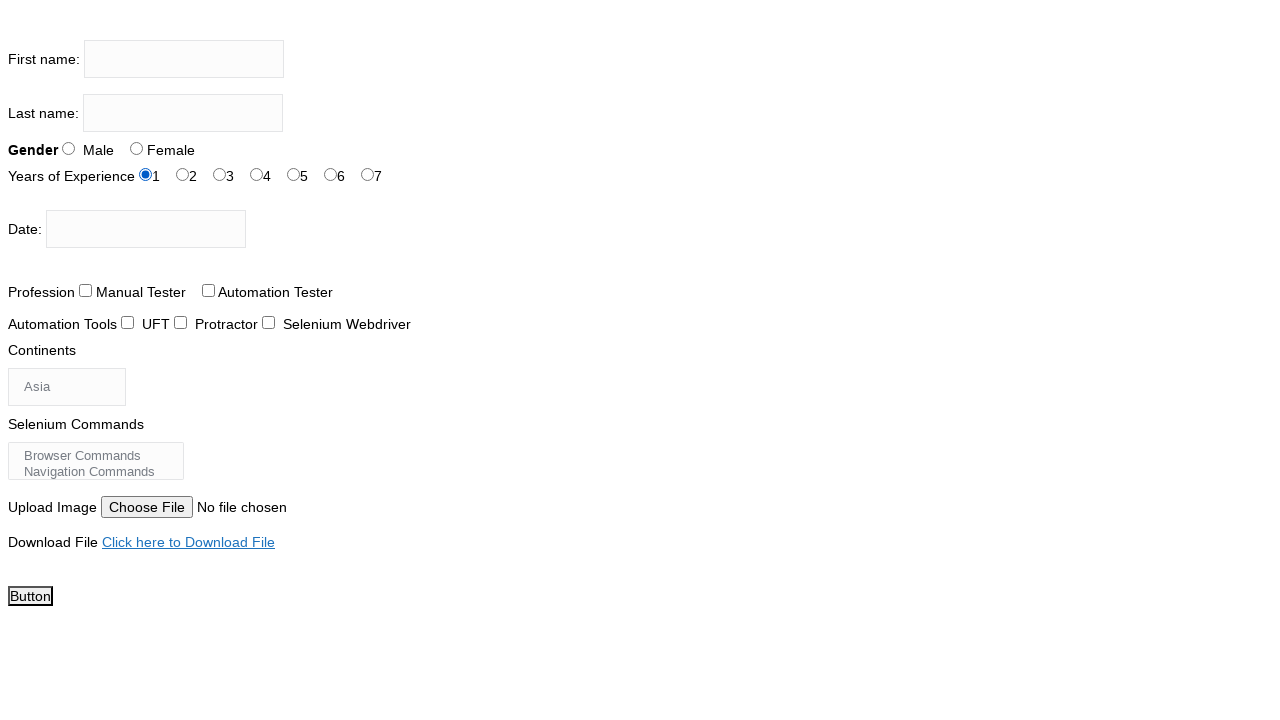

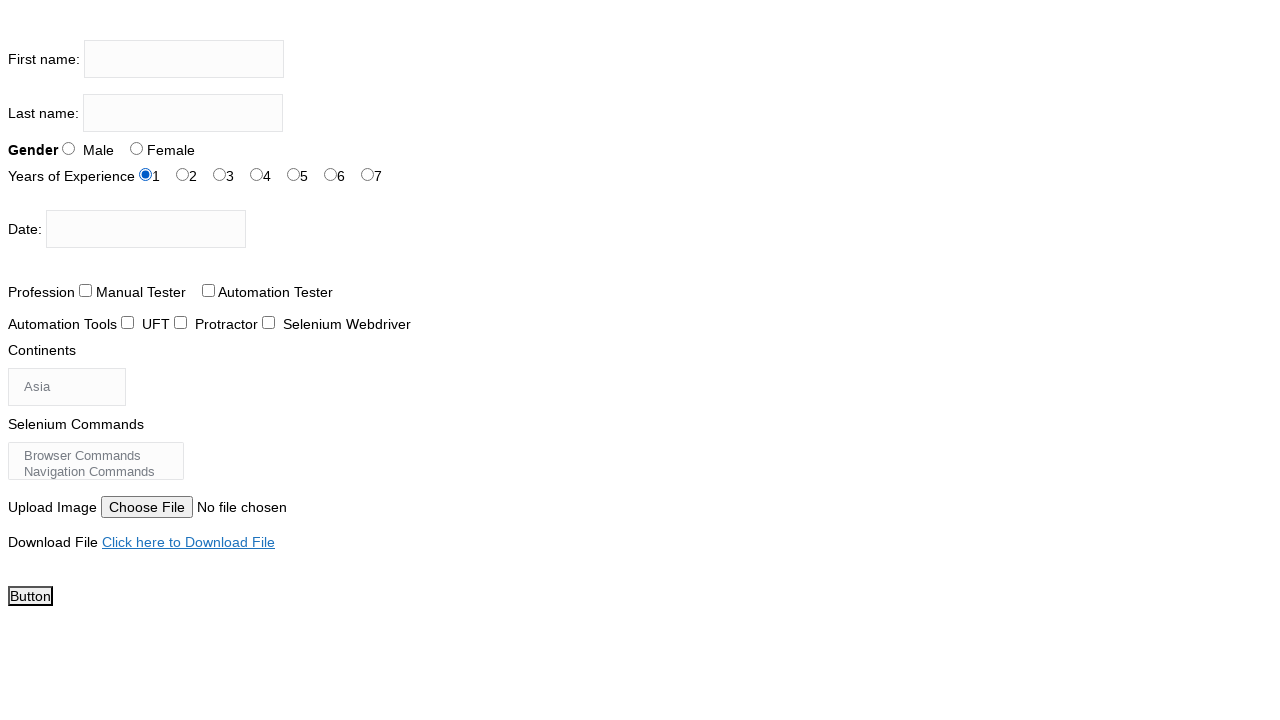